Tests the student registration form by filling in first name, last name, email, gender, and mobile number fields, then submits the form and verifies the submitted data appears correctly in a confirmation modal.

Starting URL: https://demoqa.com/automation-practice-form

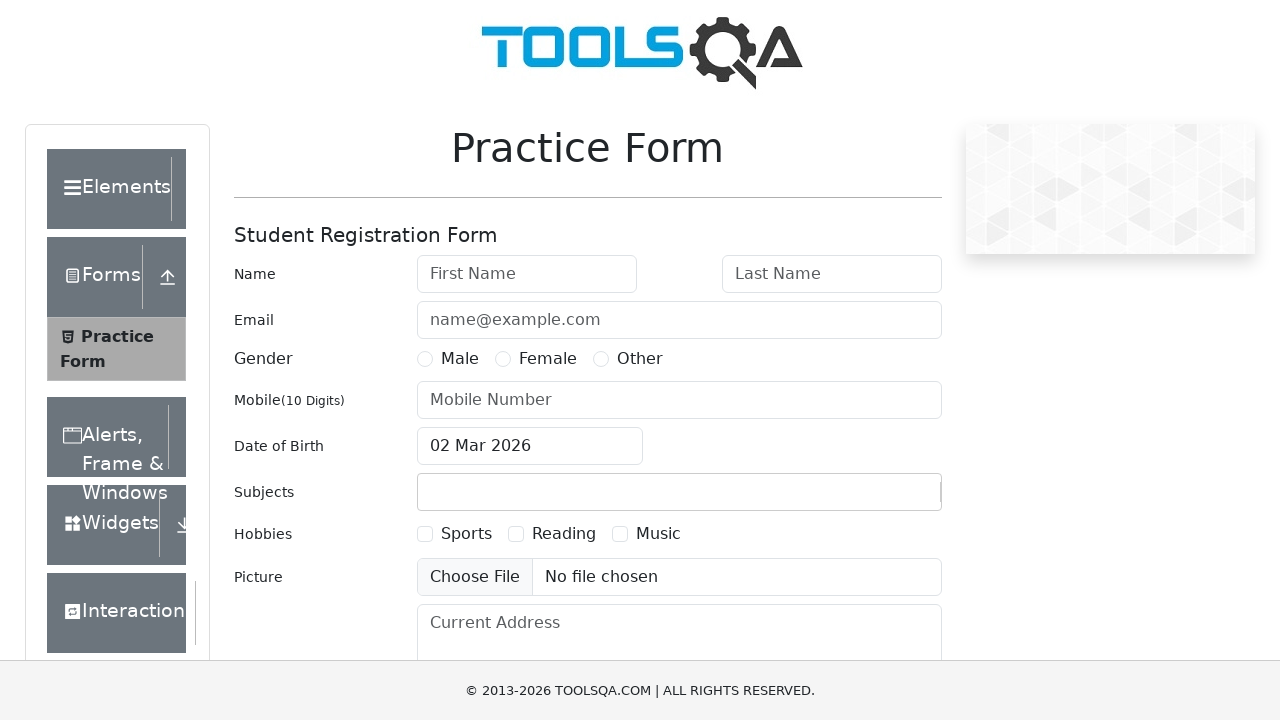

Waited for first name input field to be available
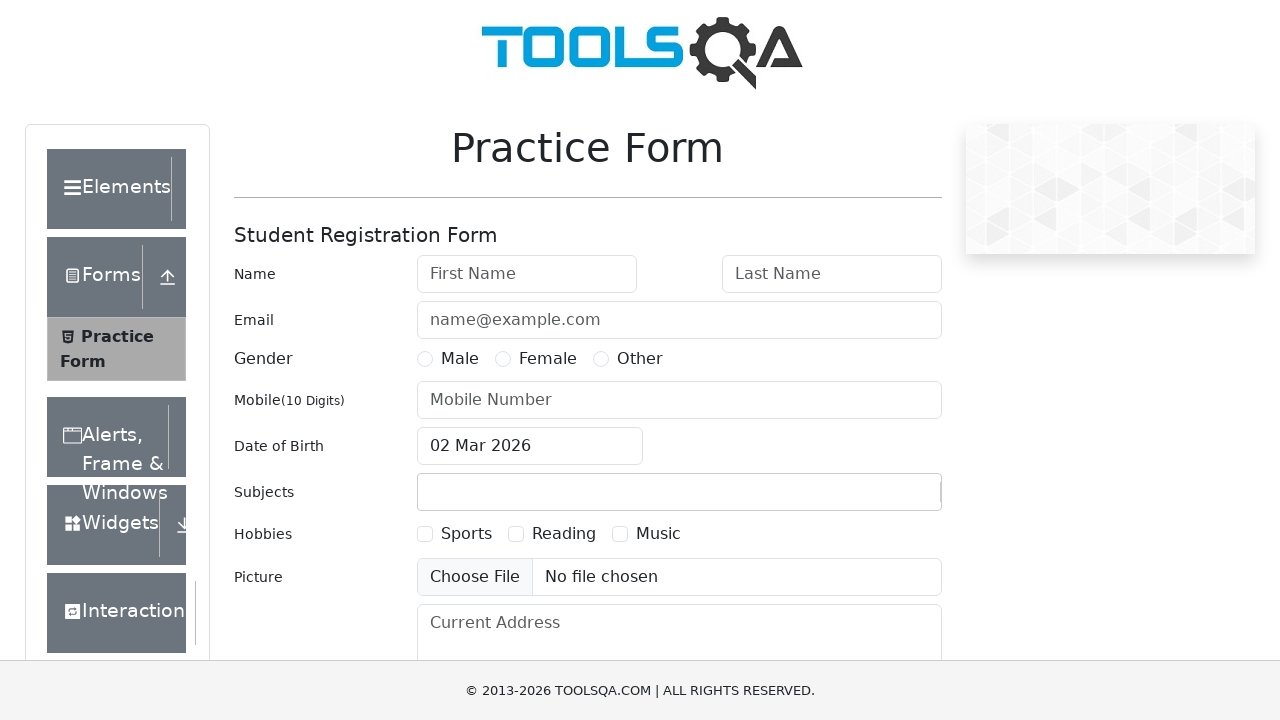

Filled first name field with 'John' on #firstName
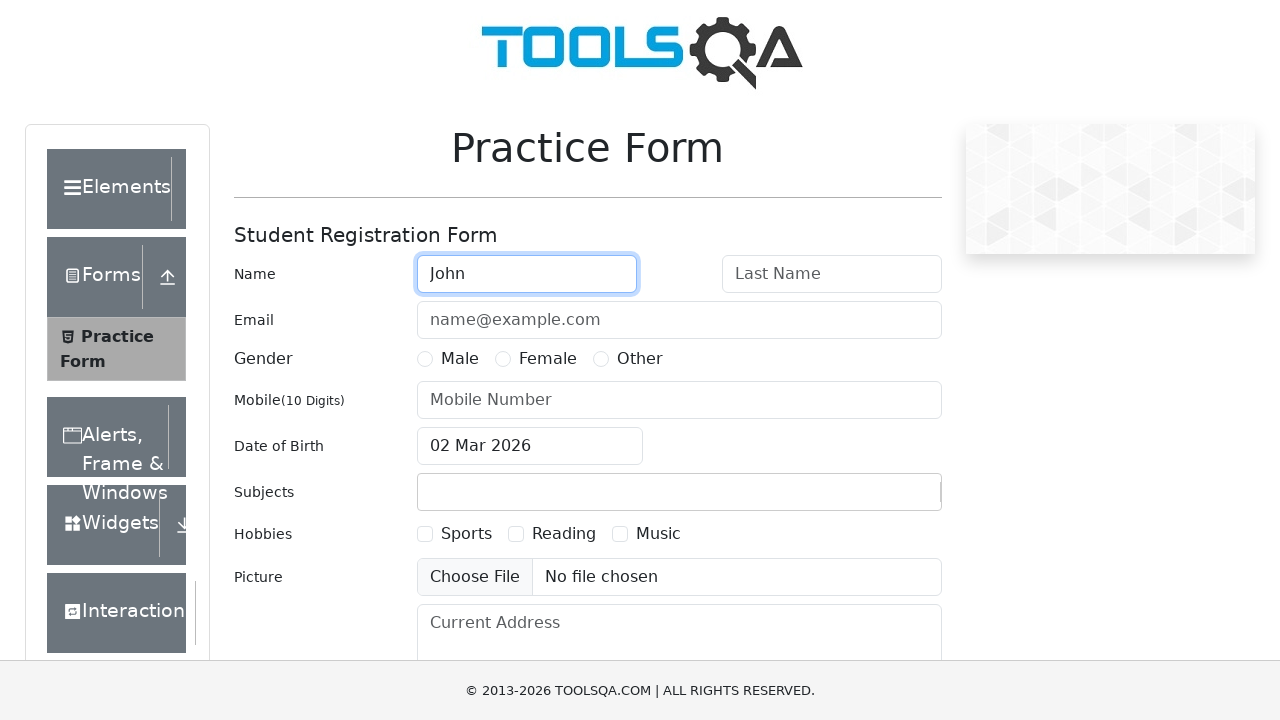

Filled last name field with 'Doe' on #lastName
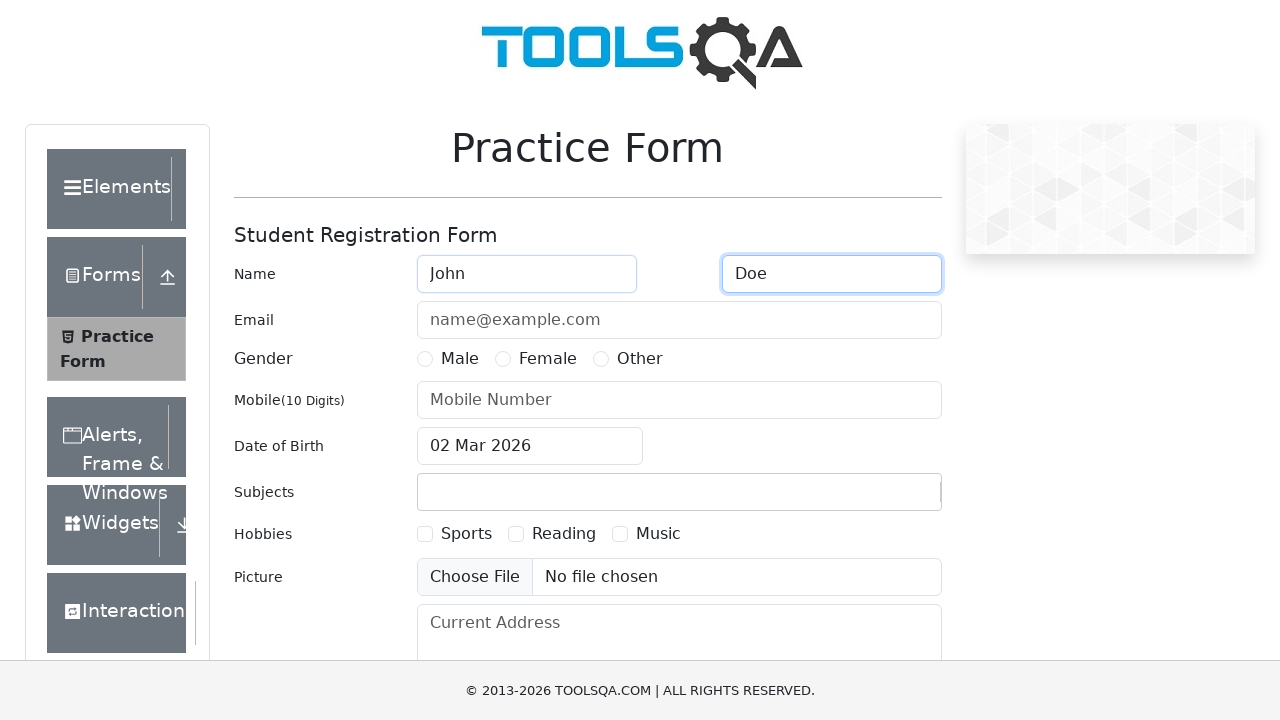

Filled email field with 'johan@gmail.com' on #userEmail
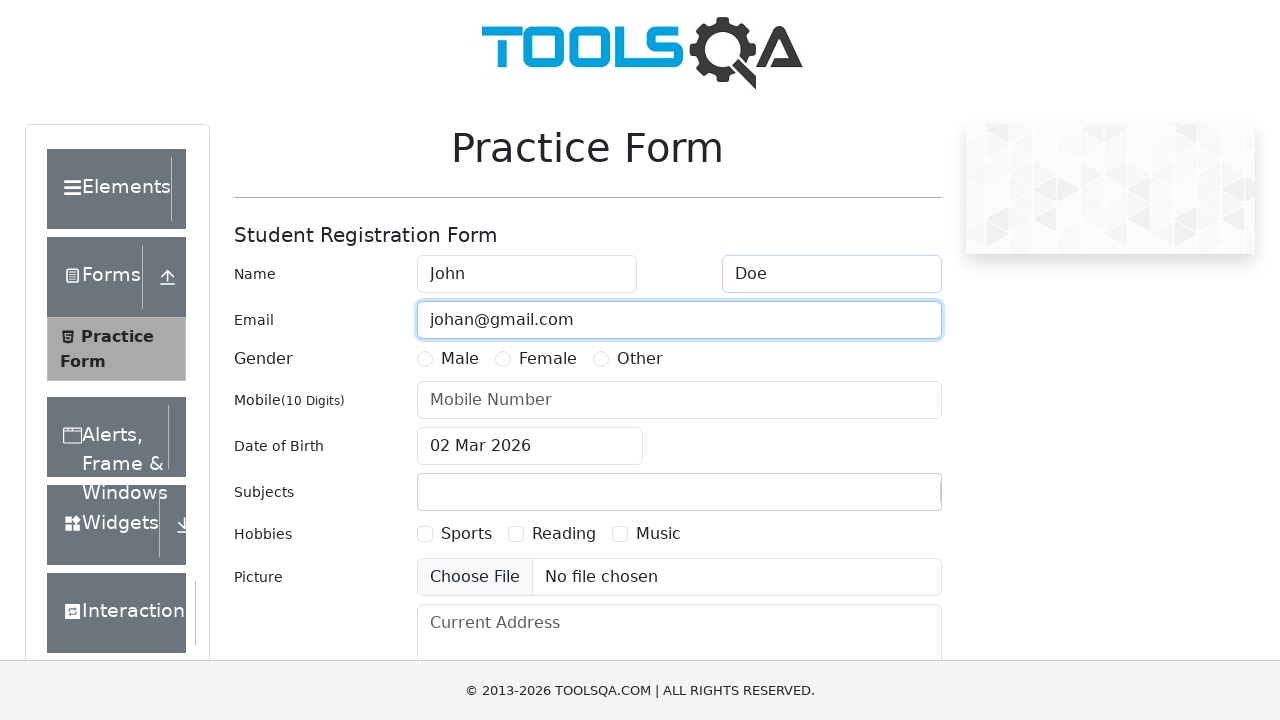

Selected 'Male' gender option at (460, 359) on label:has-text('Male')
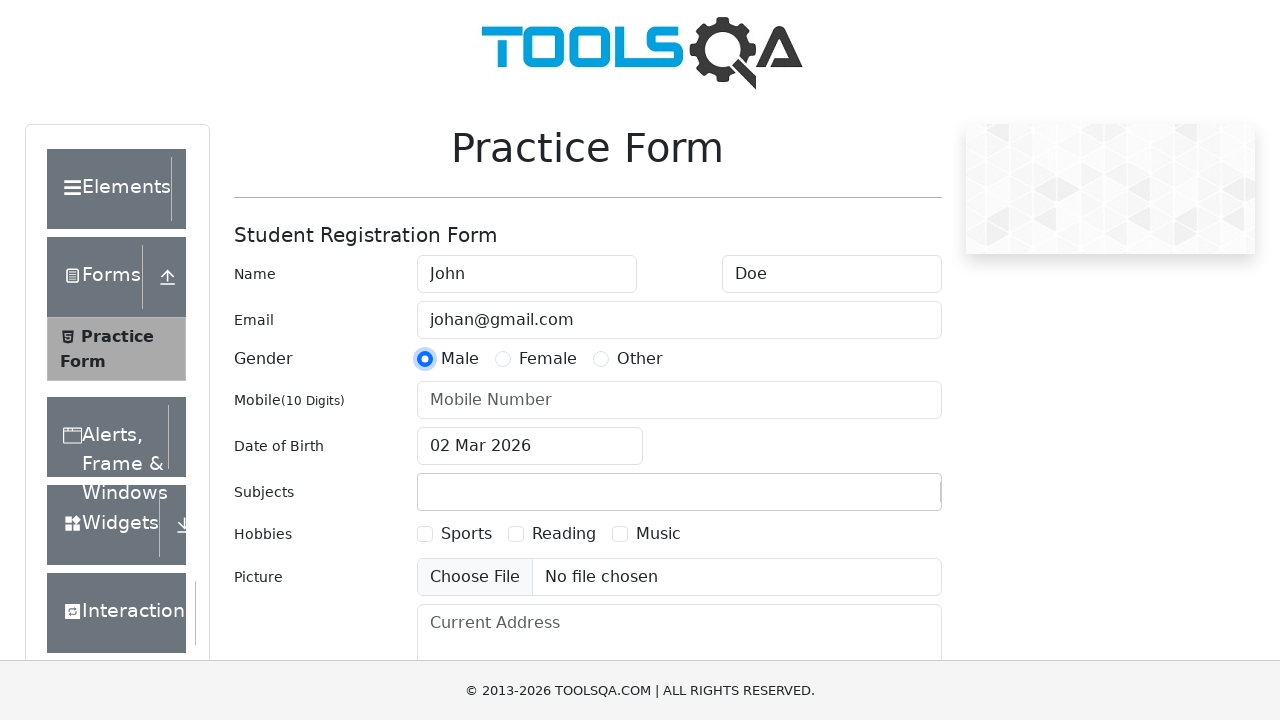

Filled mobile number field with '9857412589' on #userNumber
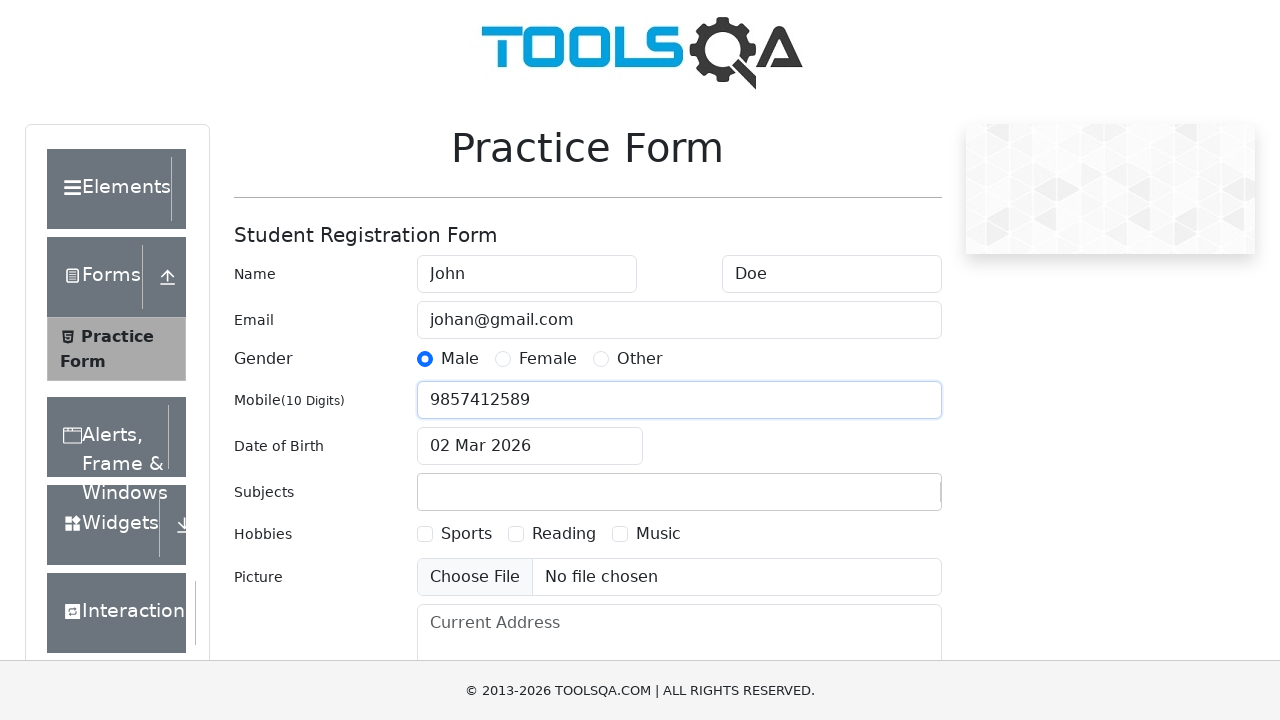

Scrolled submit button into view if needed
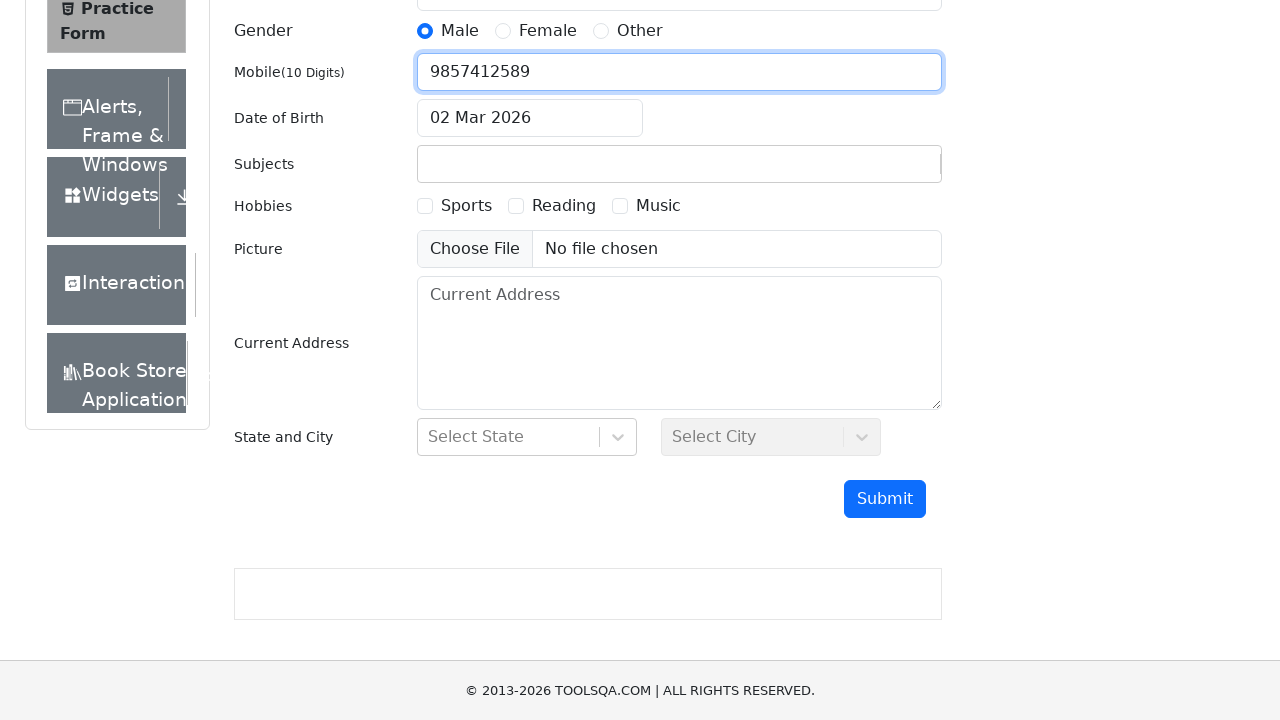

Clicked submit button to submit the form at (885, 499) on #submit
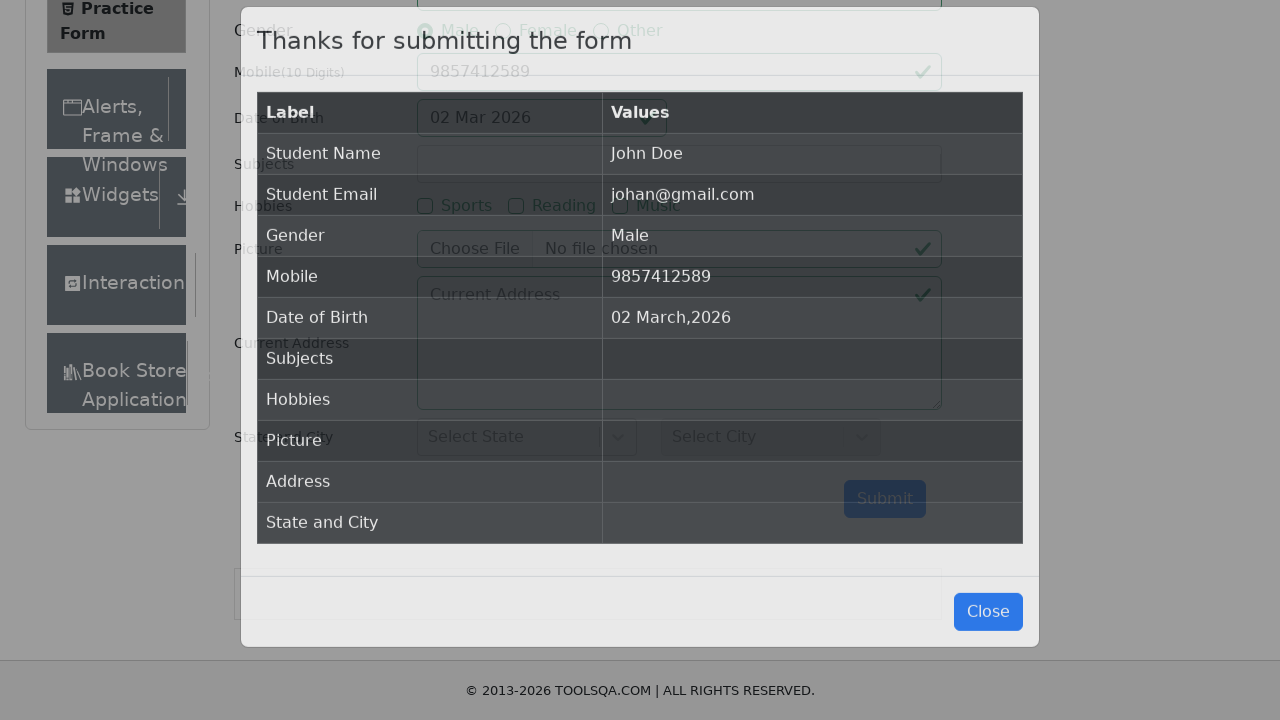

Confirmation modal appeared
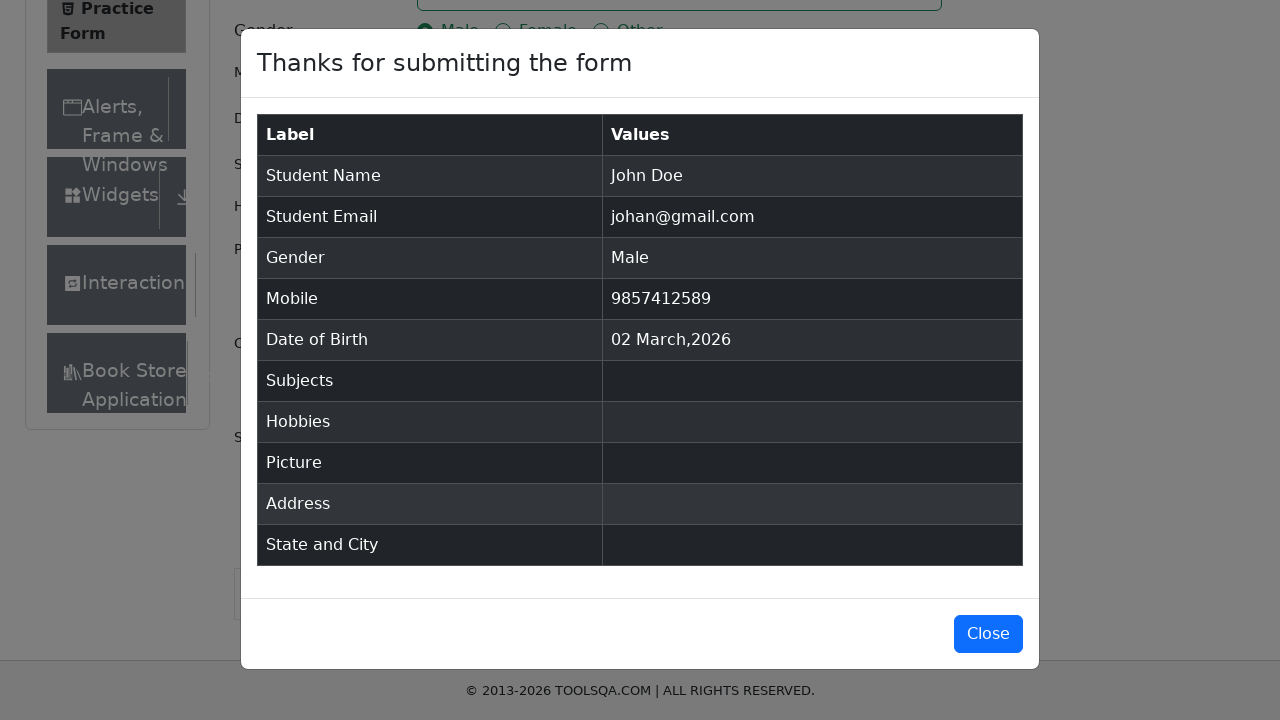

Verified 'John Doe' appears in confirmation modal
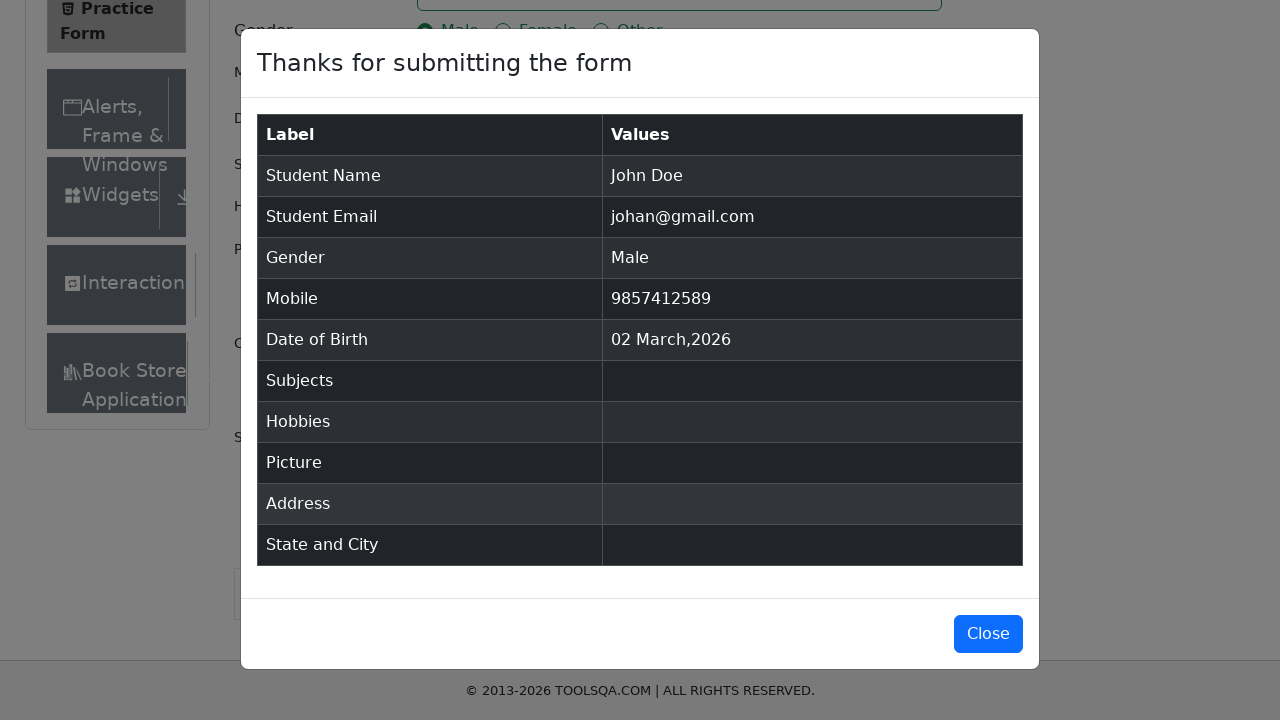

Verified 'johan@gmail.com' appears in confirmation modal
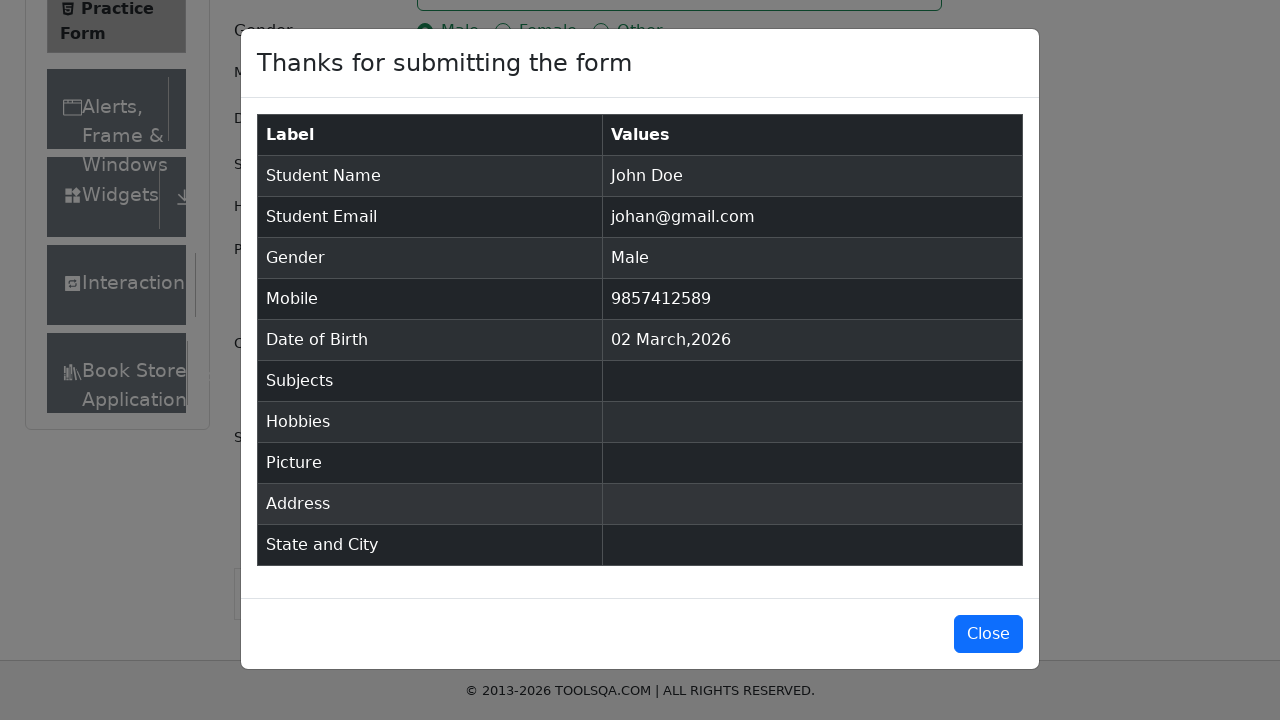

Closed the confirmation modal at (988, 634) on #closeLargeModal
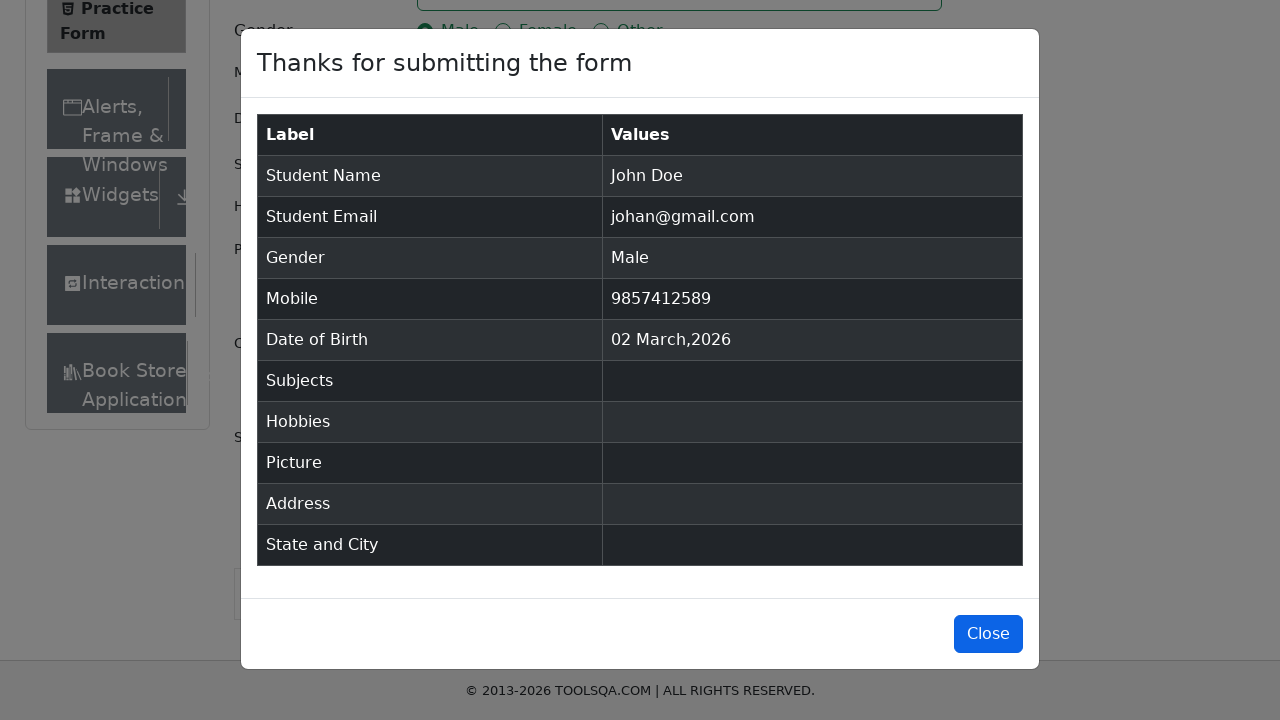

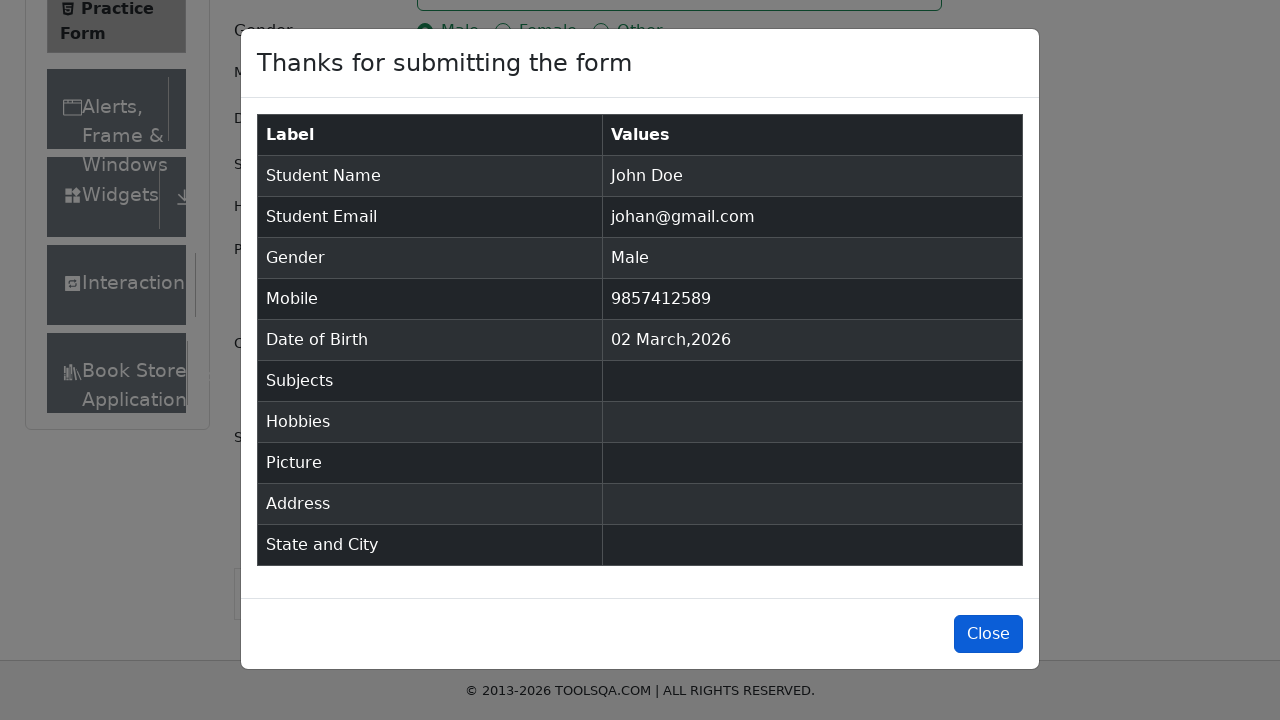